Tests file upload functionality by selecting a file through the file input field and submitting the upload form, then verifying the uploaded filename is displayed.

Starting URL: http://the-internet.herokuapp.com/upload

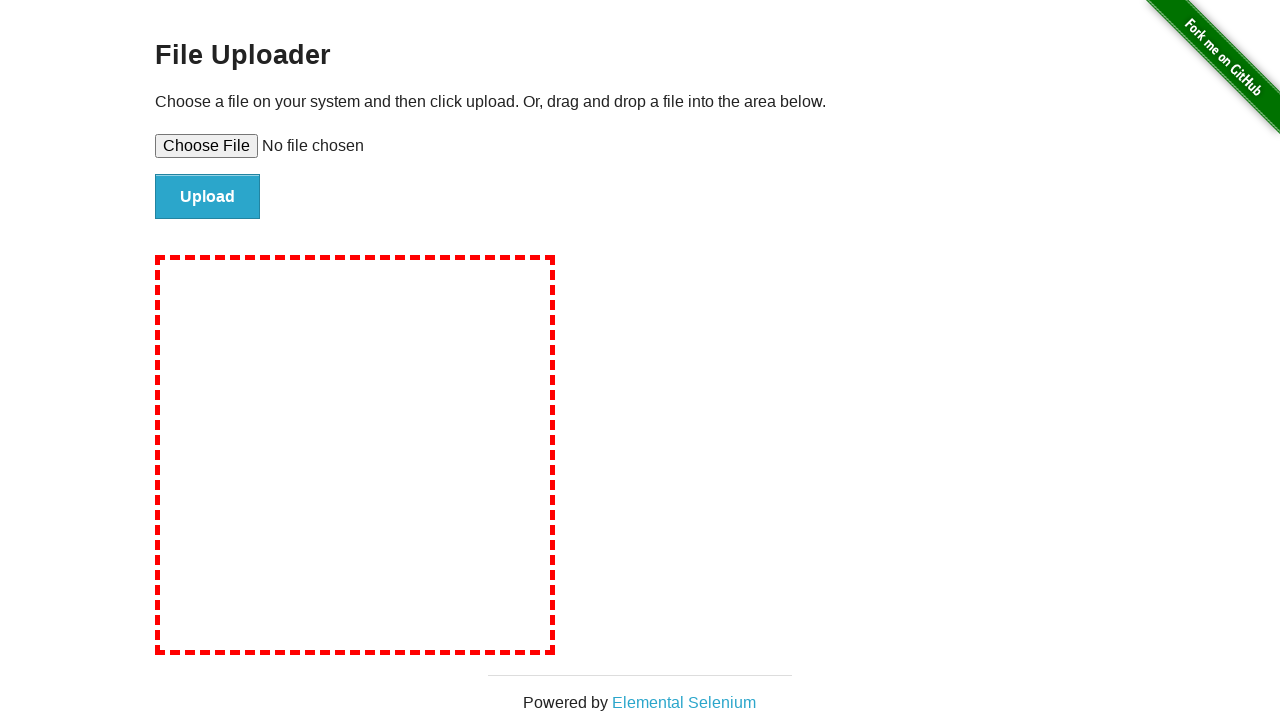

Created temporary test file 'tmpvi6hqzl7.txt' with test content
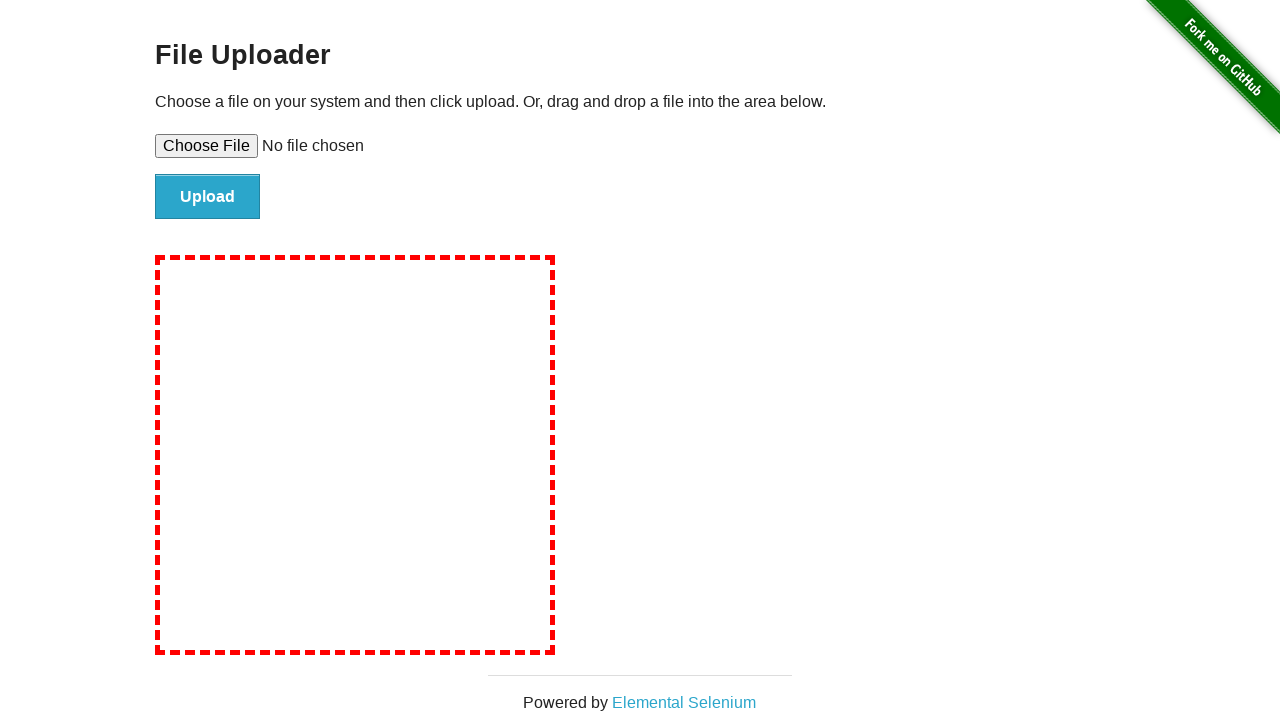

Selected file 'tmpvi6hqzl7.txt' in the file input field
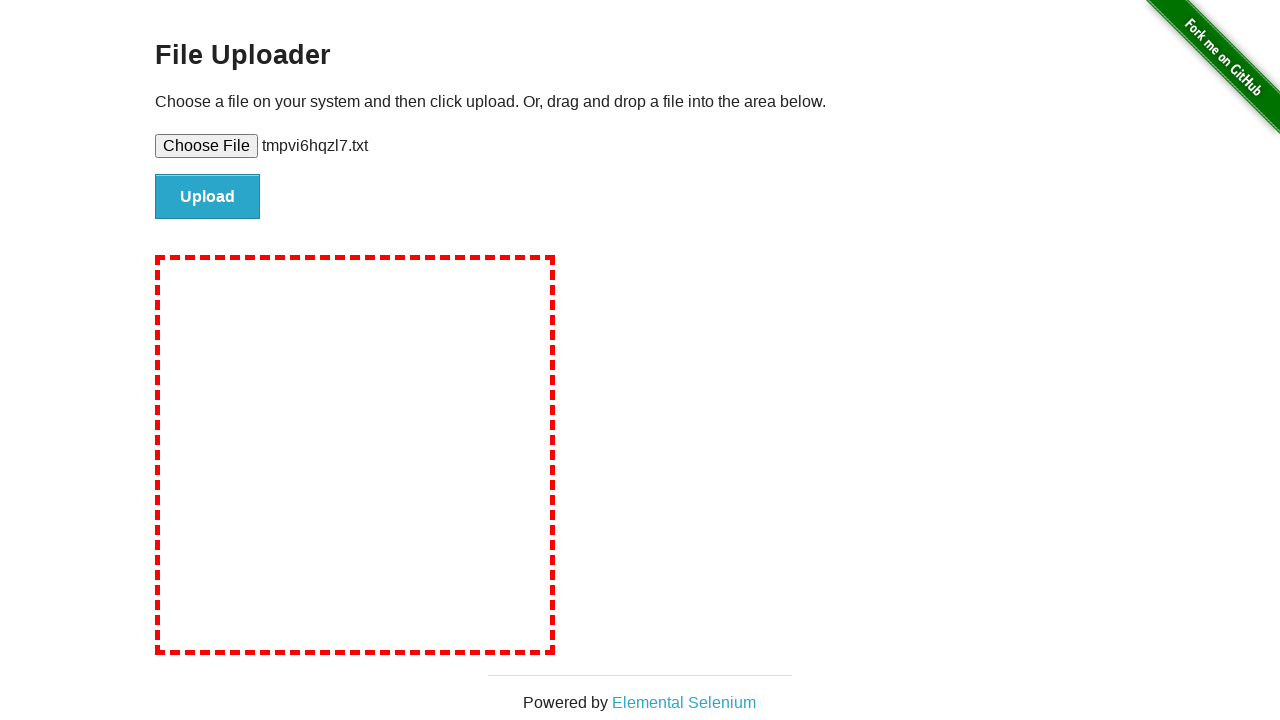

Clicked the upload button to submit the form at (208, 197) on #file-submit
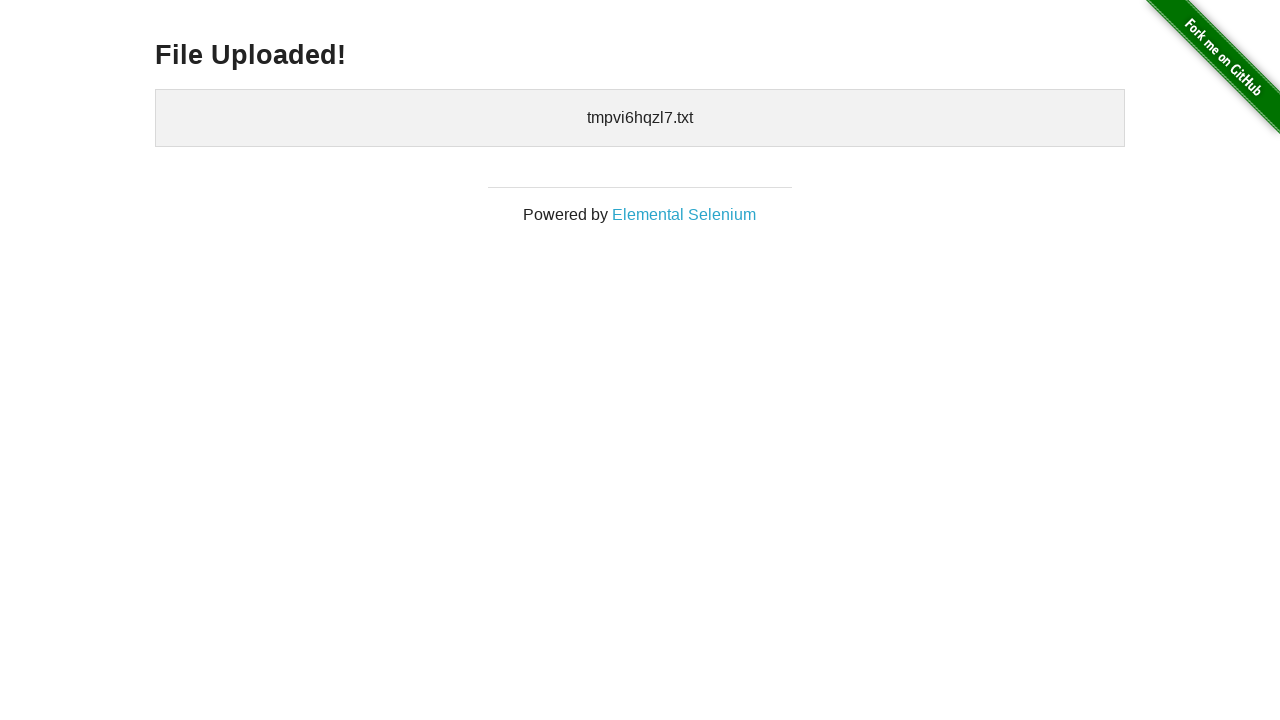

Verified uploaded files element is displayed
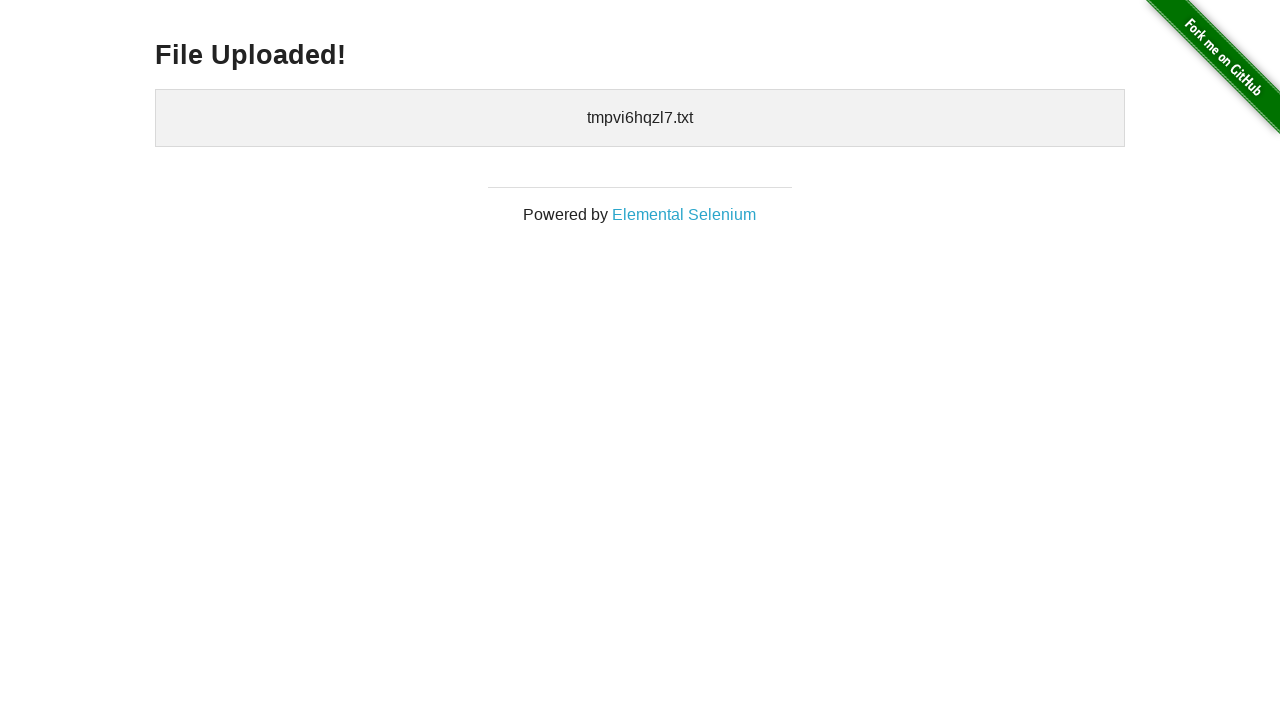

Cleaned up temporary file 'tmpvi6hqzl7.txt'
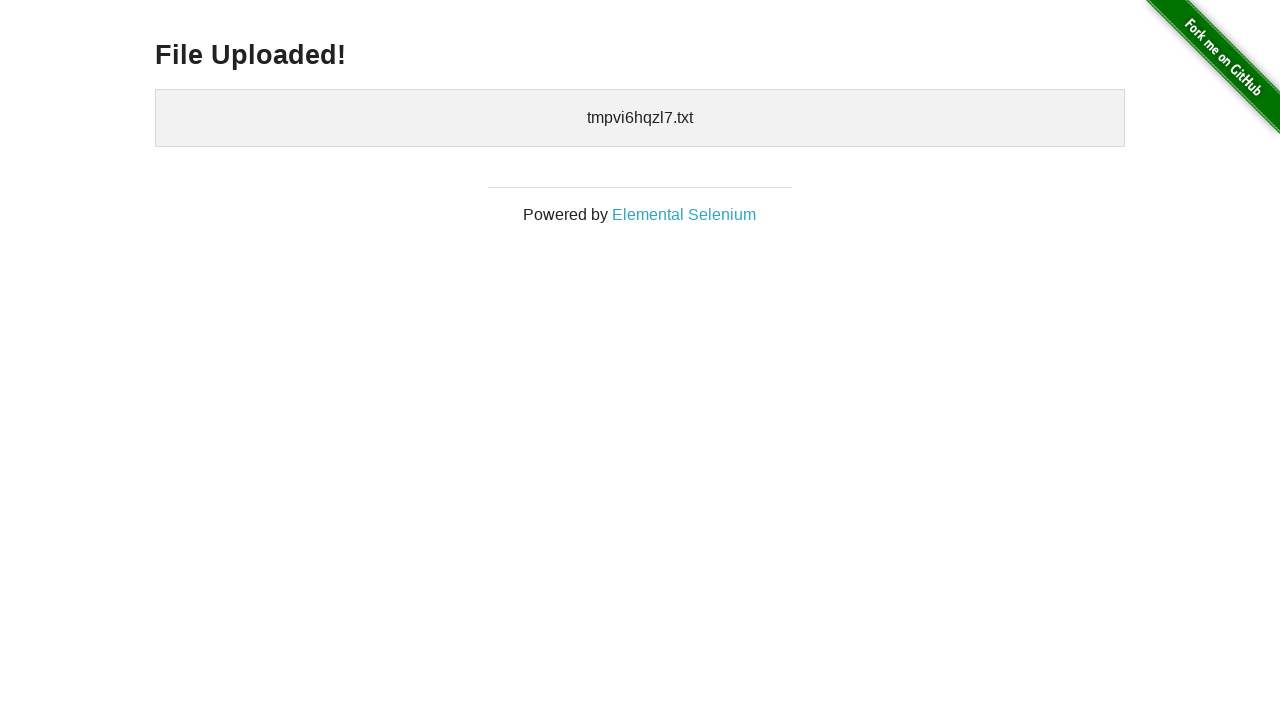

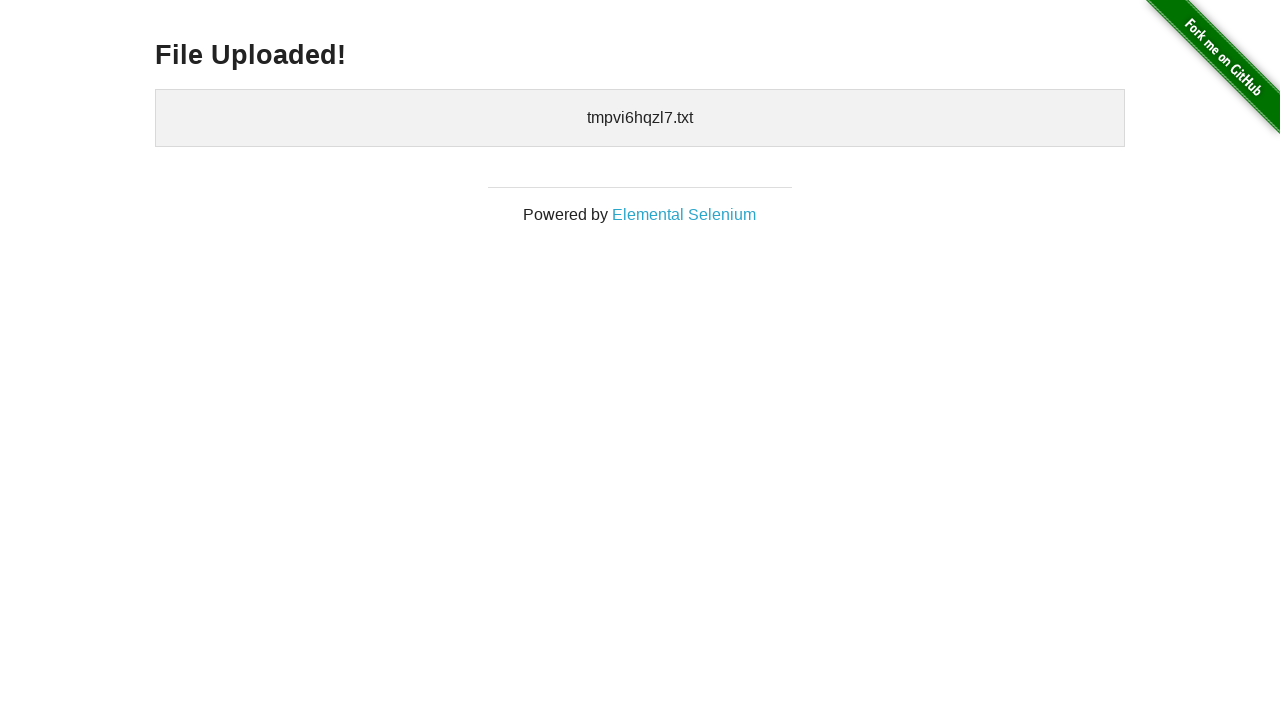